Tests context menu functionality by right-clicking on a designated area, verifying and accepting the alert message, then clicking a link that opens in a new tab and verifying the h1 content on the new page.

Starting URL: https://the-internet.herokuapp.com/context_menu

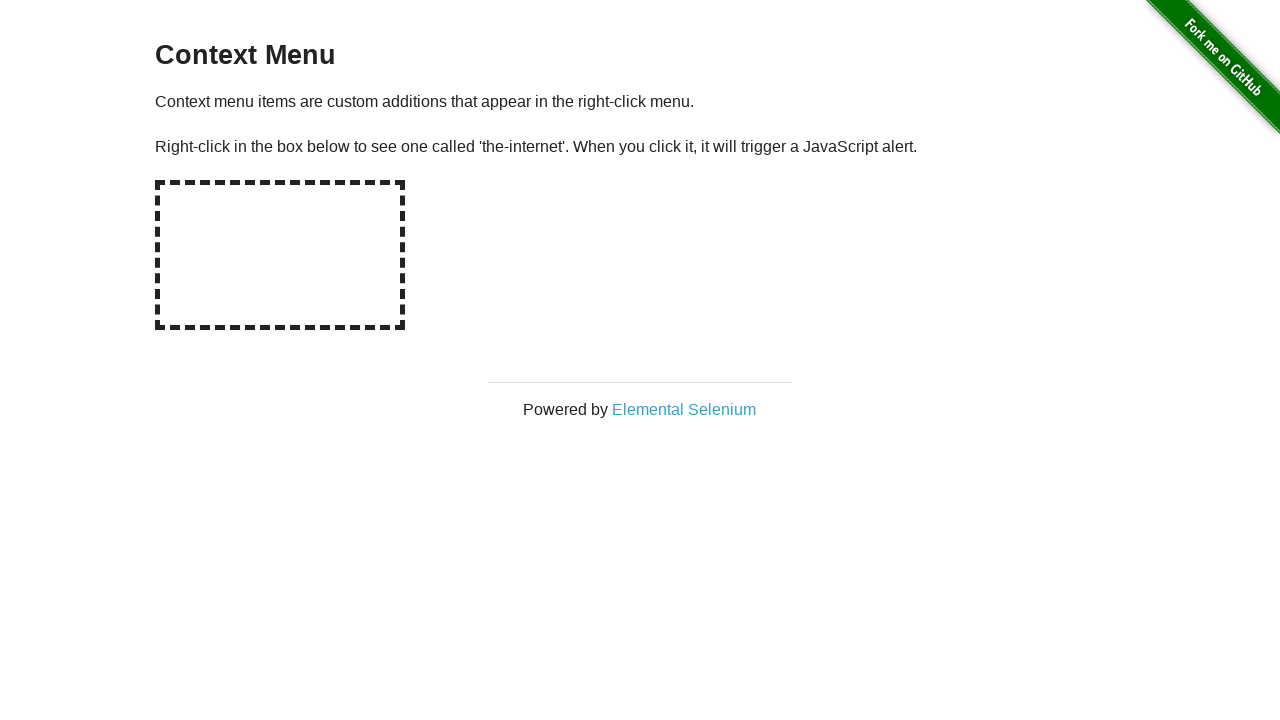

Set up dialog handler for context menu alert
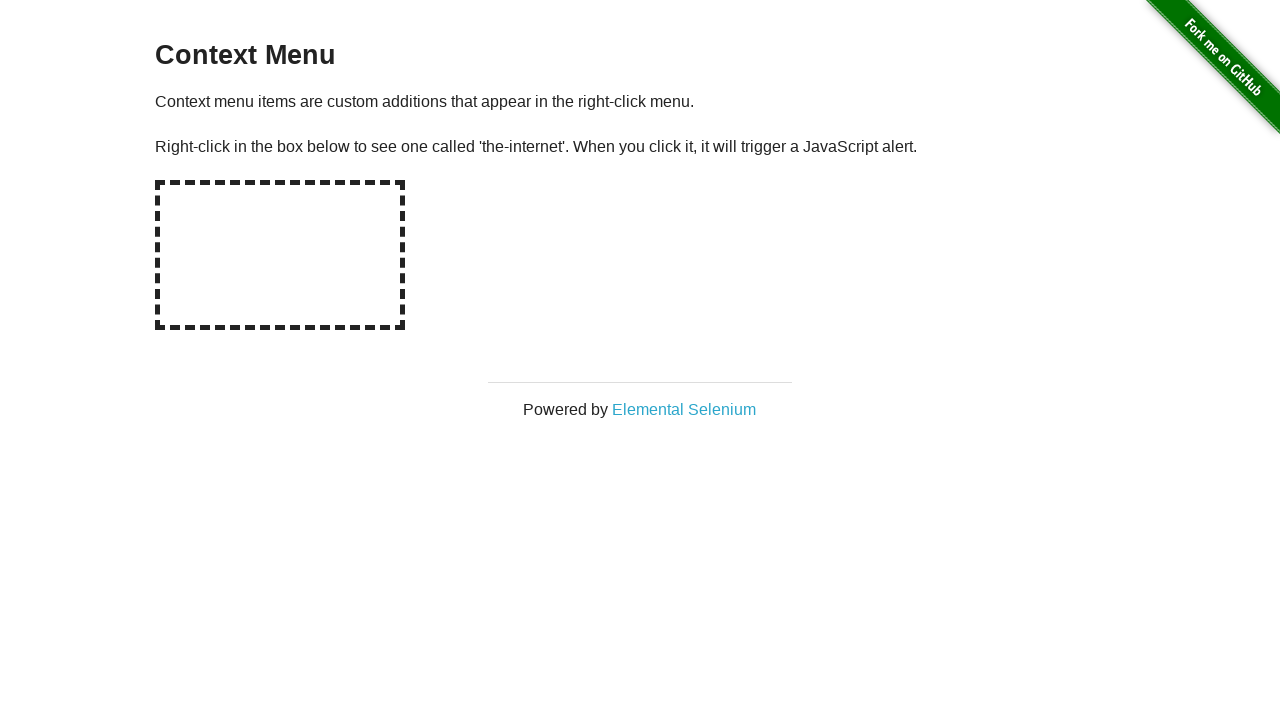

Right-clicked on hot-spot area to trigger context menu at (280, 255) on #hot-spot
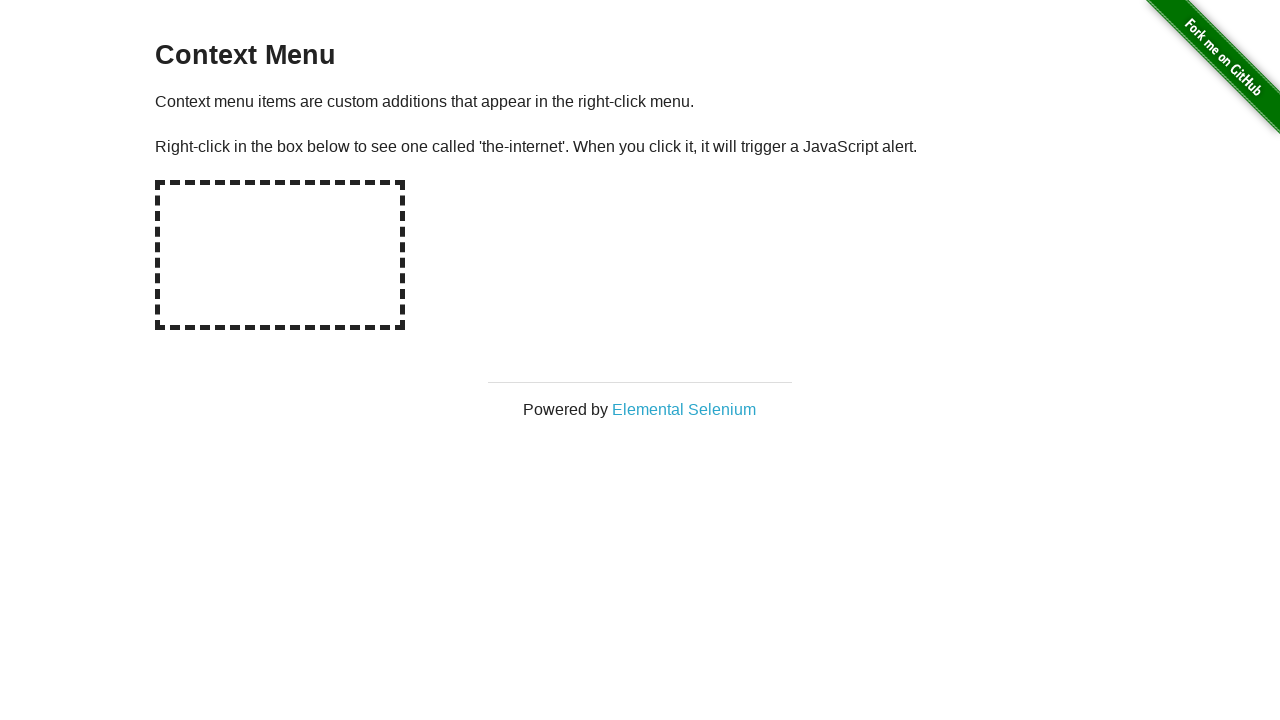

Clicked link to open Elemental Selenium in new tab at (684, 409) on a[target='_blank']
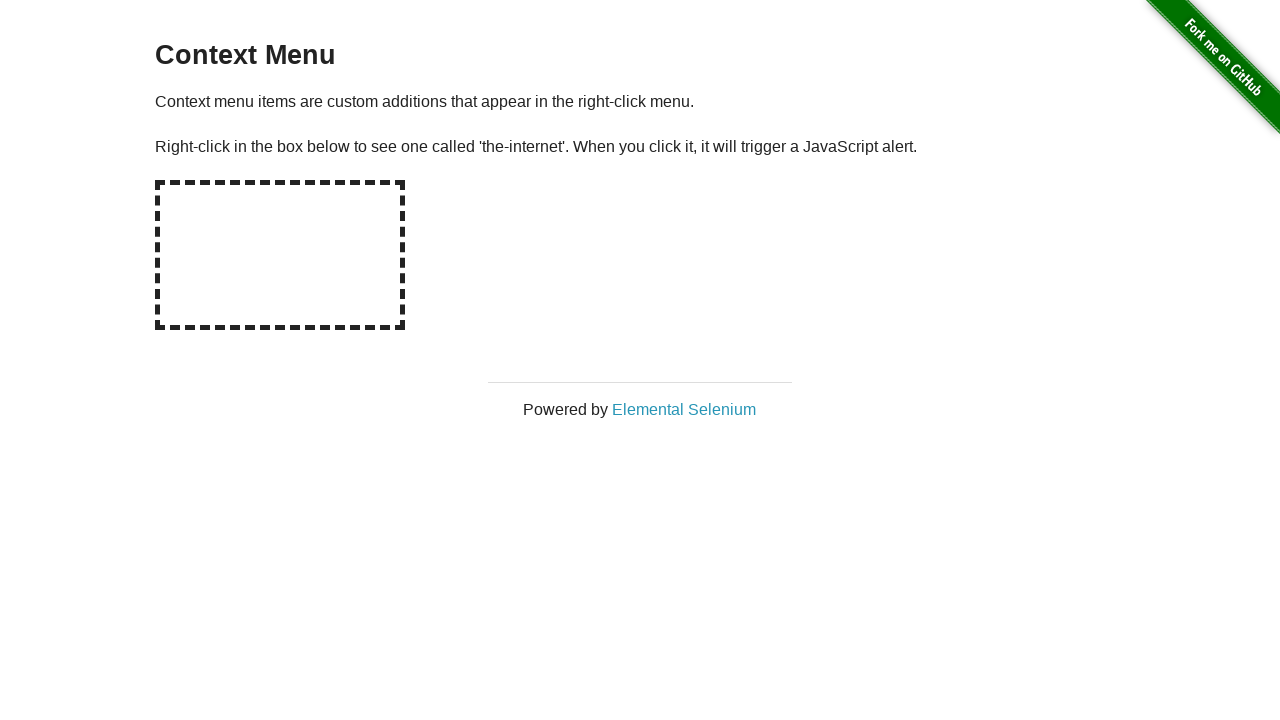

New tab loaded and ready
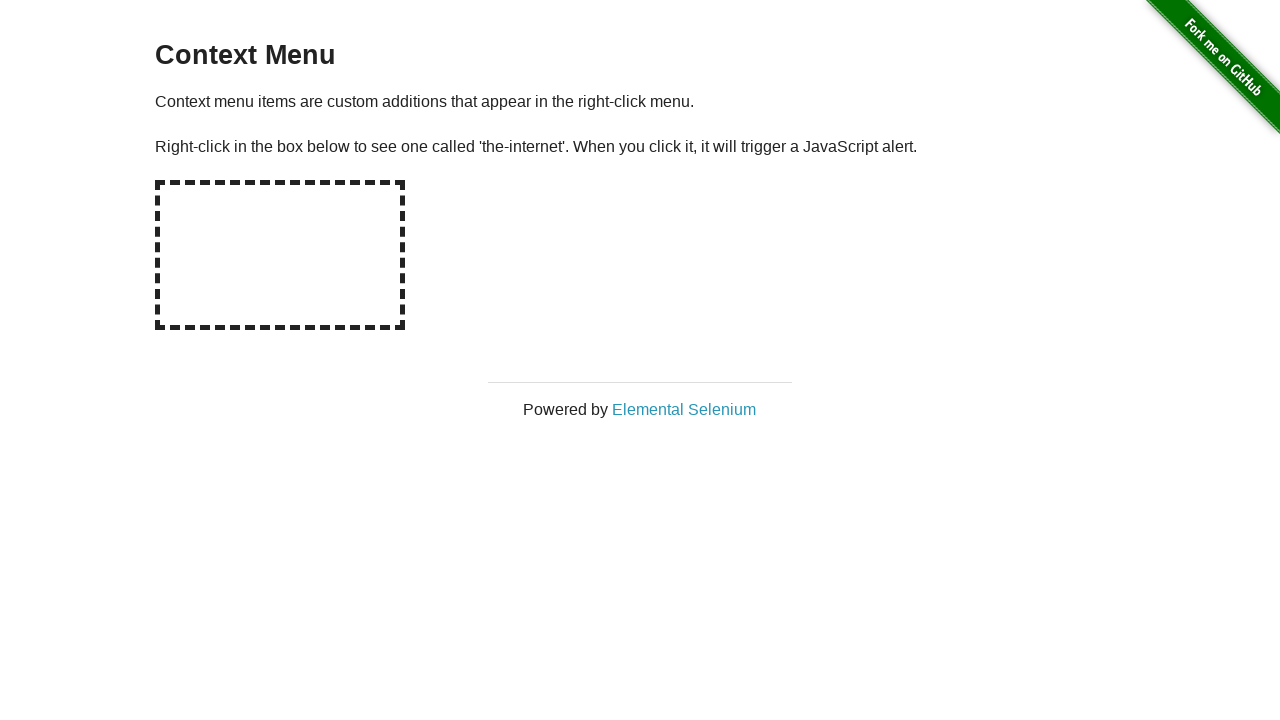

Verified h1 content: 'Elemental Selenium'
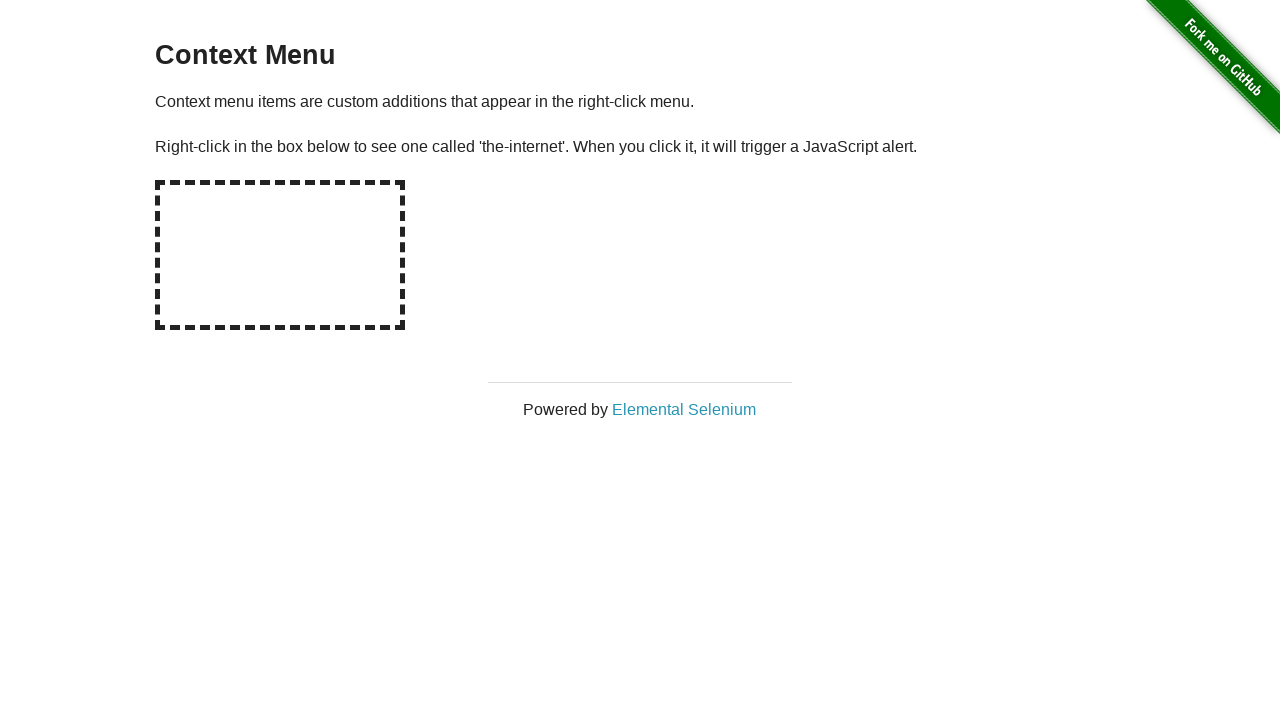

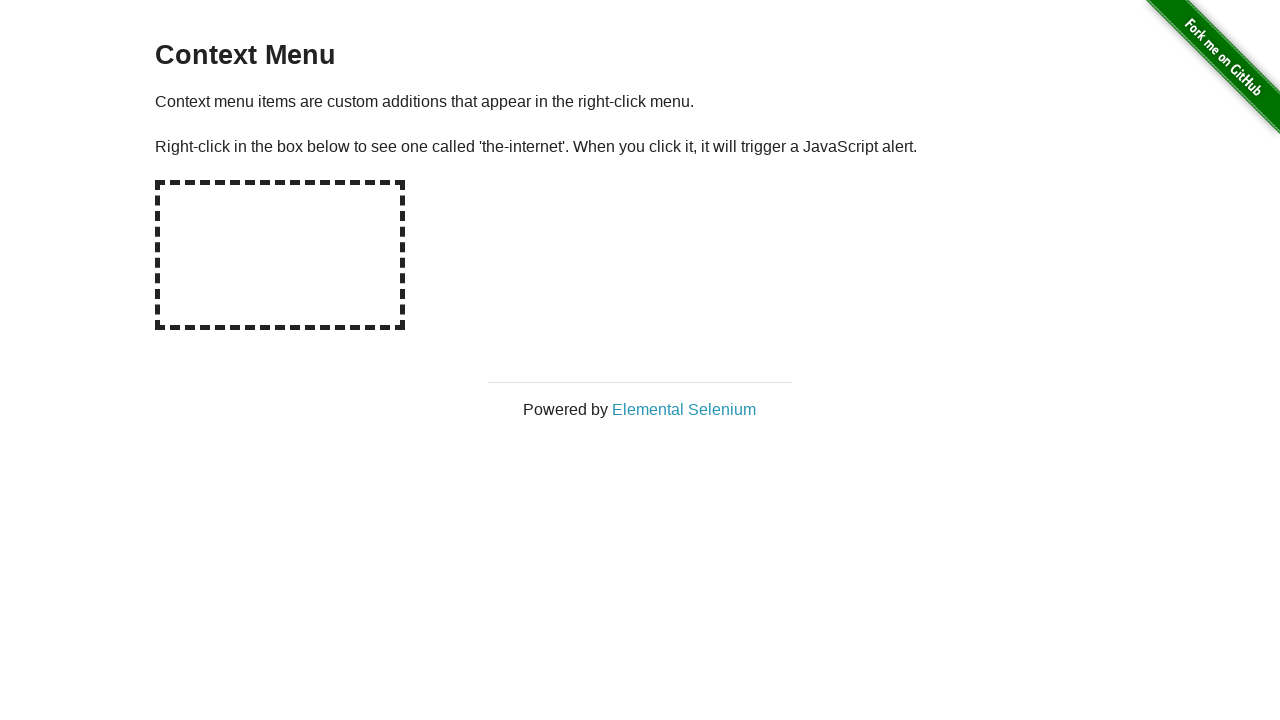